Tests explicit/fluent wait functionality by clicking a button that starts a timer and then waiting for a dynamic element to appear on the page.

Starting URL: http://seleniumpractise.blogspot.com/2016/08/how-to-use-explicit-wait-in-selenium.html

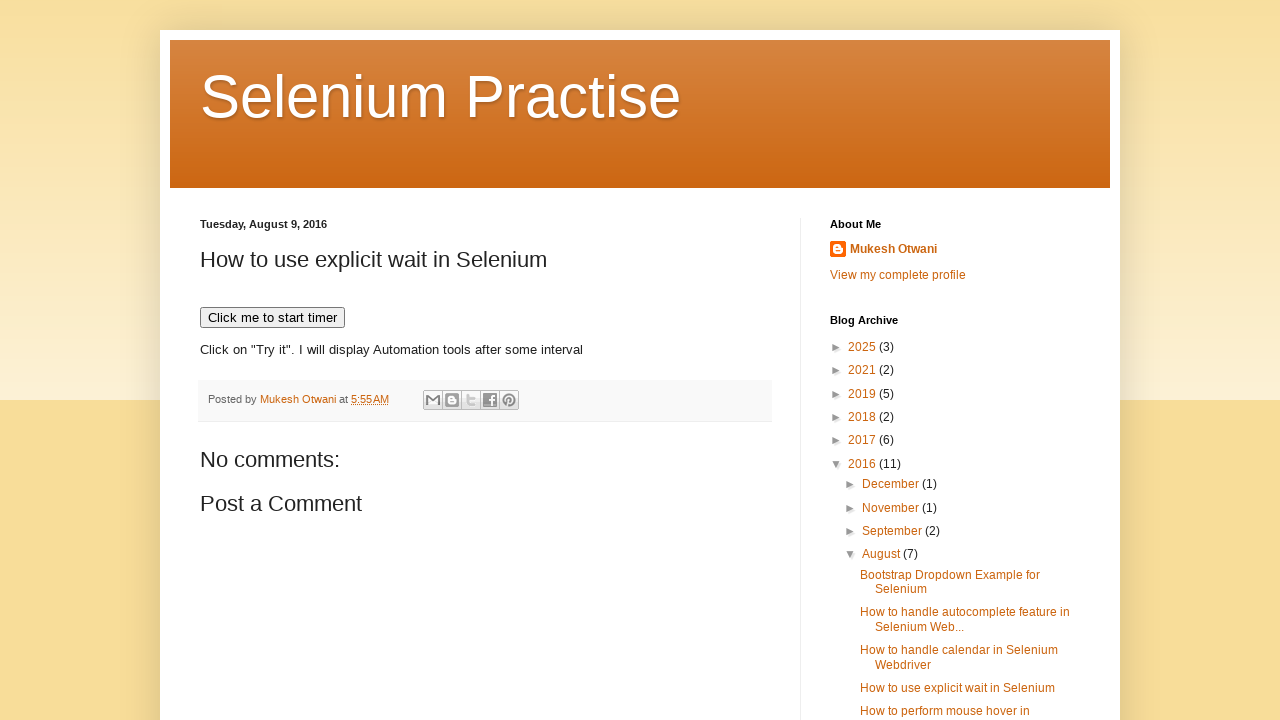

Clicked button to start timer at (272, 318) on xpath=//button[text()='Click me to start timer']
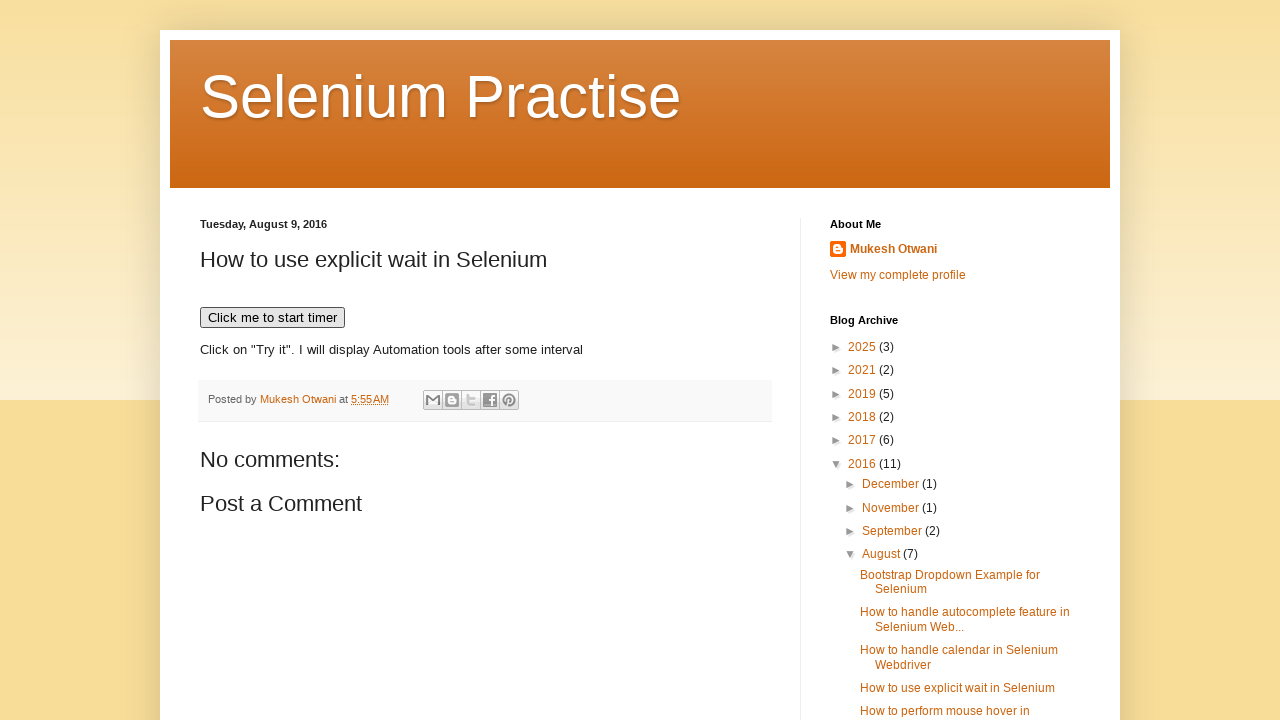

Dynamic element appeared after waiting for timer to complete
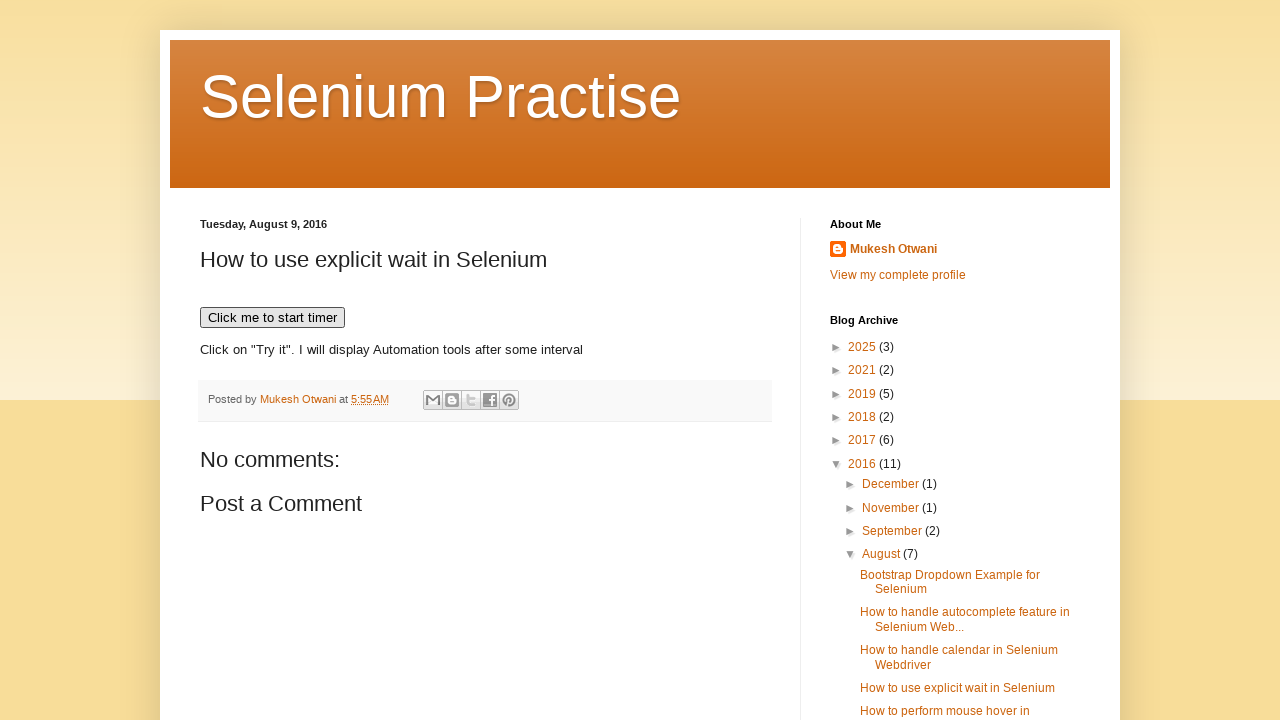

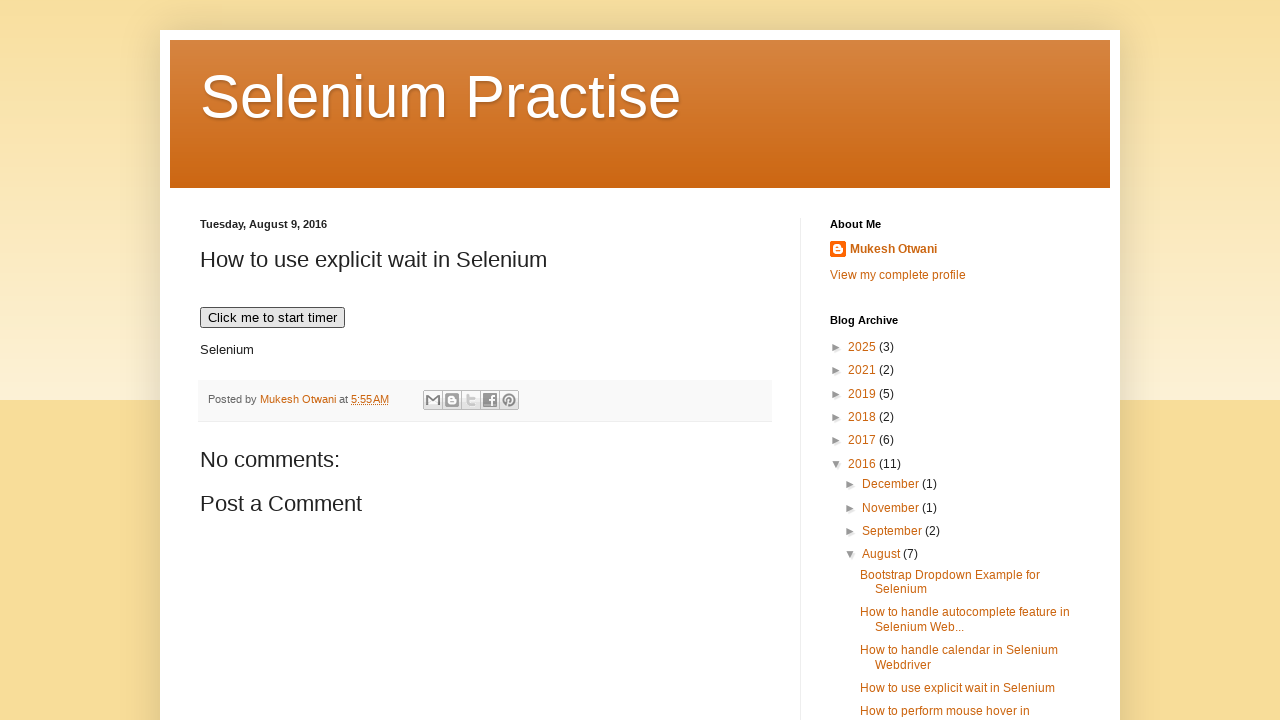